Tests alert handling functionality by triggering different types of alerts and interacting with them (accepting and dismissing)

Starting URL: https://rahulshettyacademy.com/AutomationPractice/

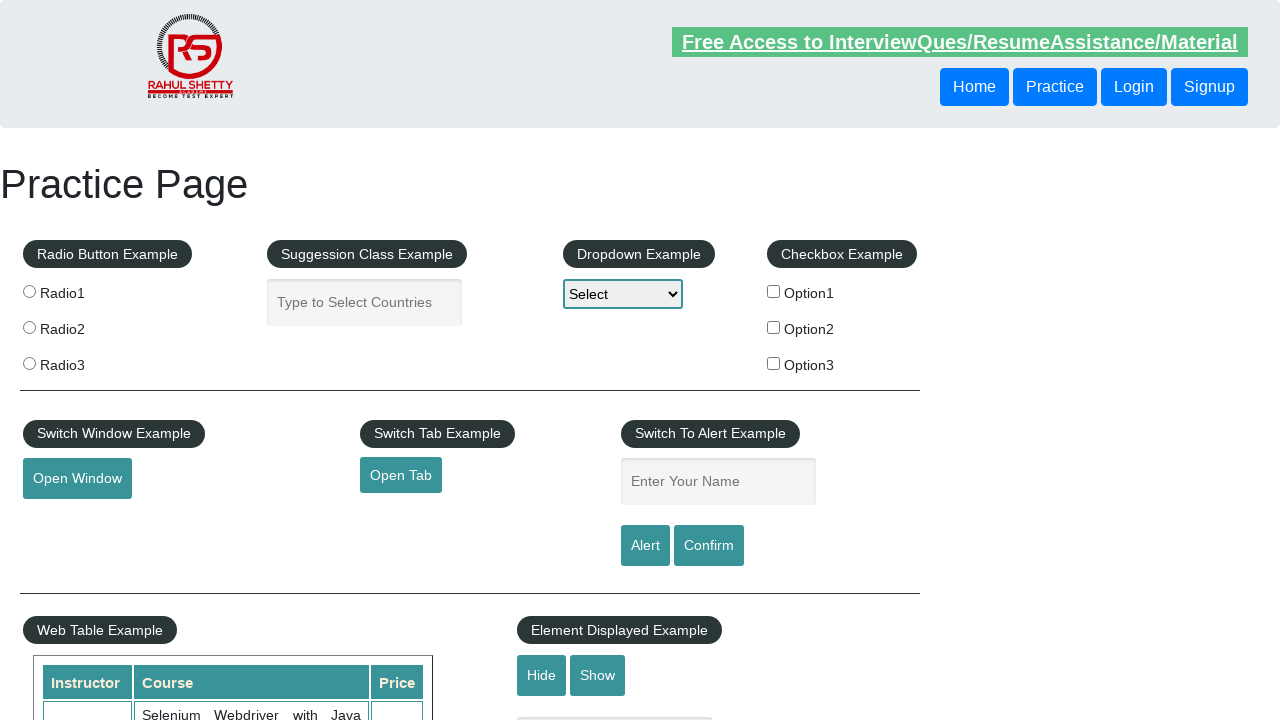

Entered 'Rajat' in the name text field on #name
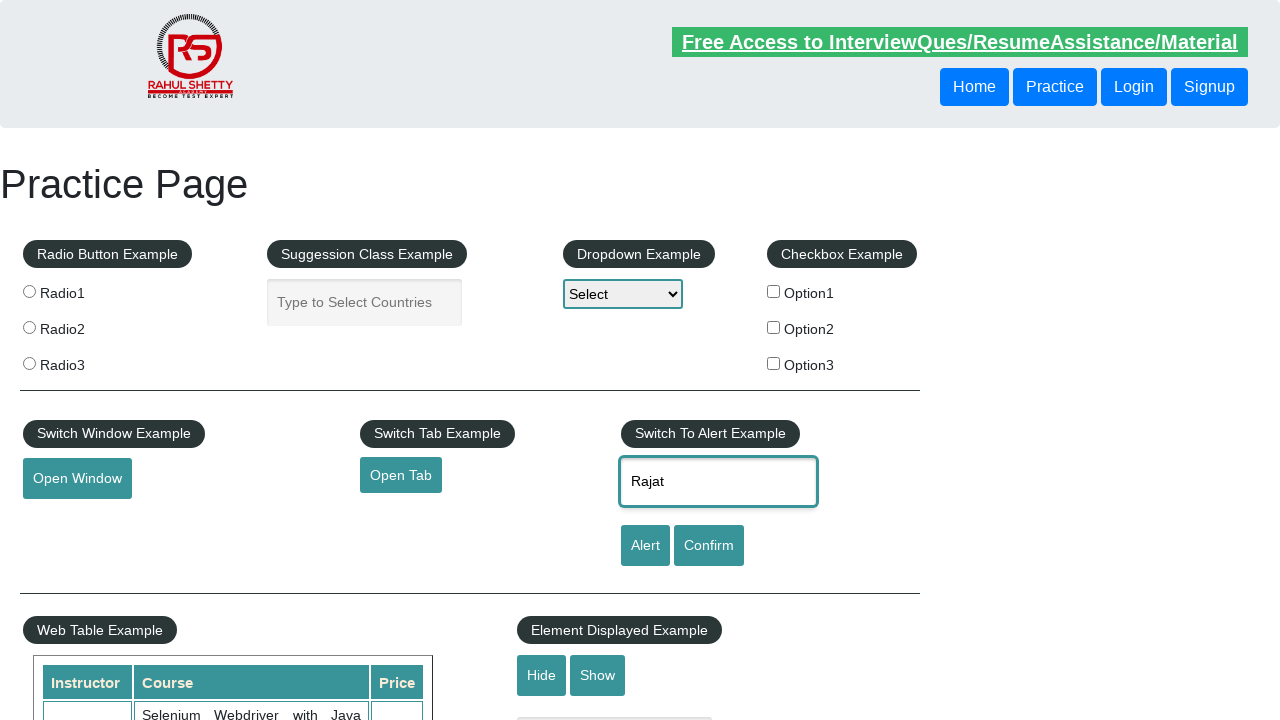

Clicked alert button to trigger first alert at (645, 546) on #alertbtn
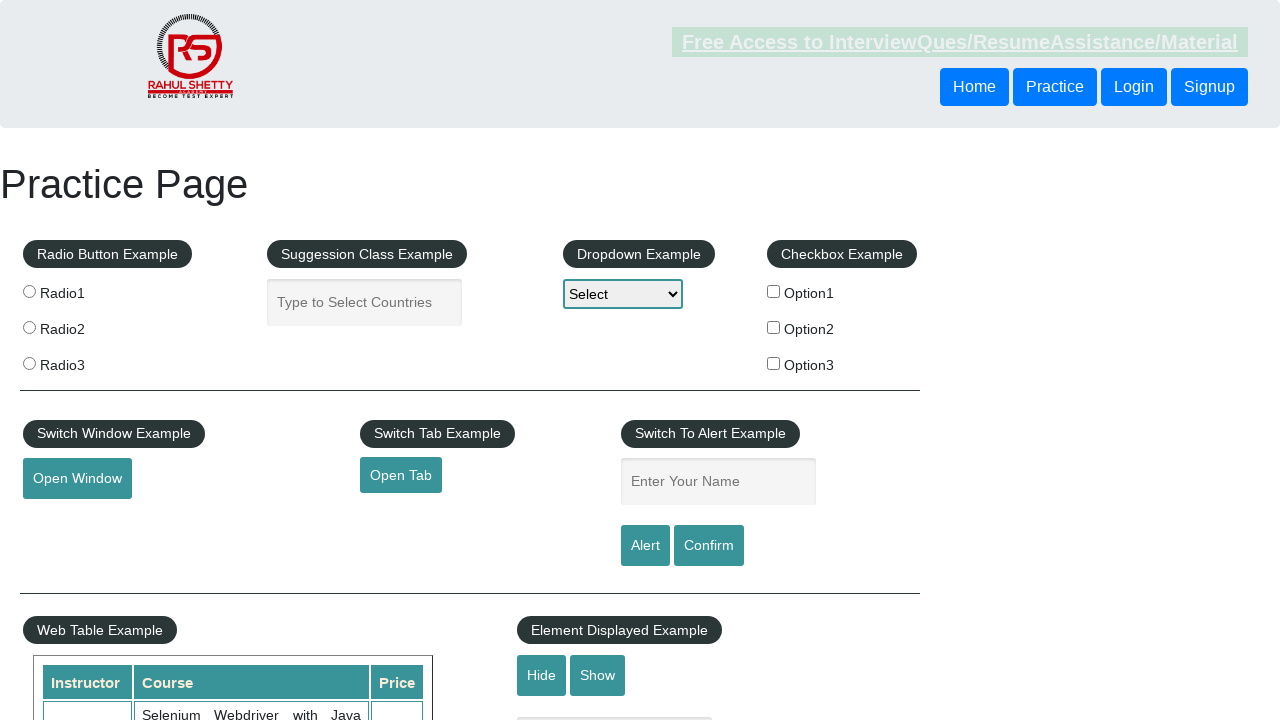

Set up dialog handler to accept alert
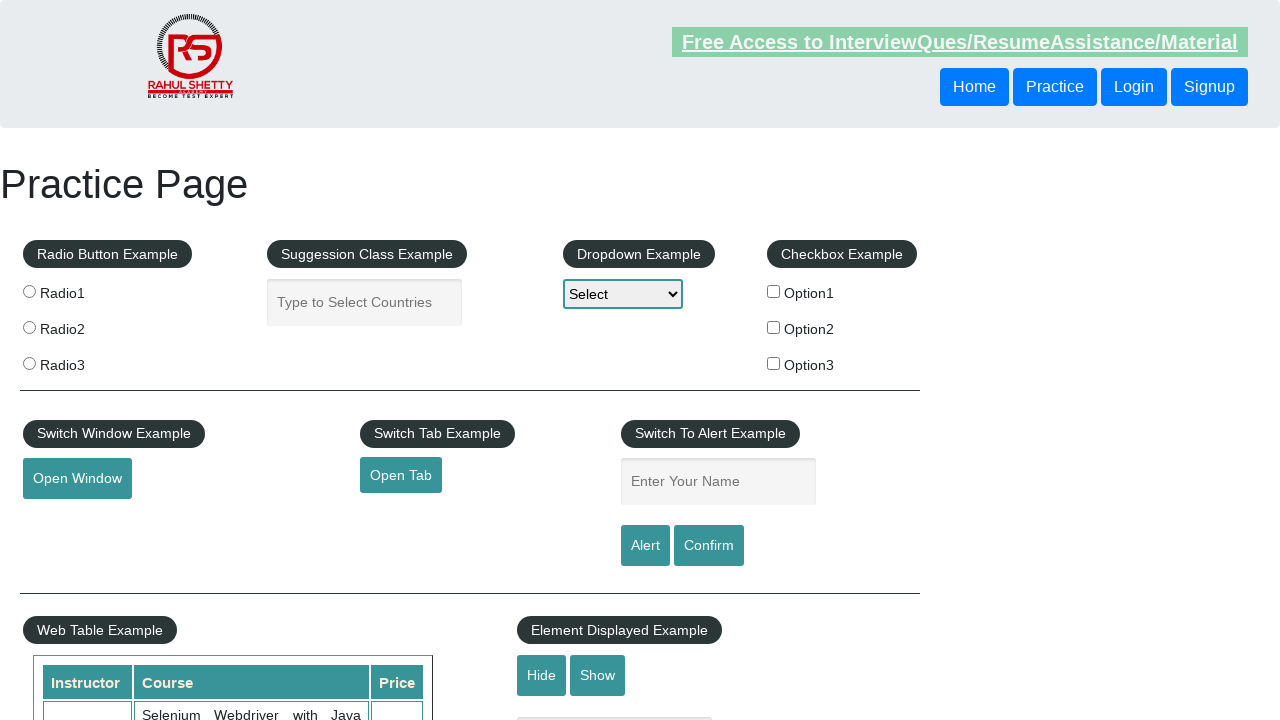

Clicked confirm button to trigger confirmation dialog at (709, 546) on #confirmbtn
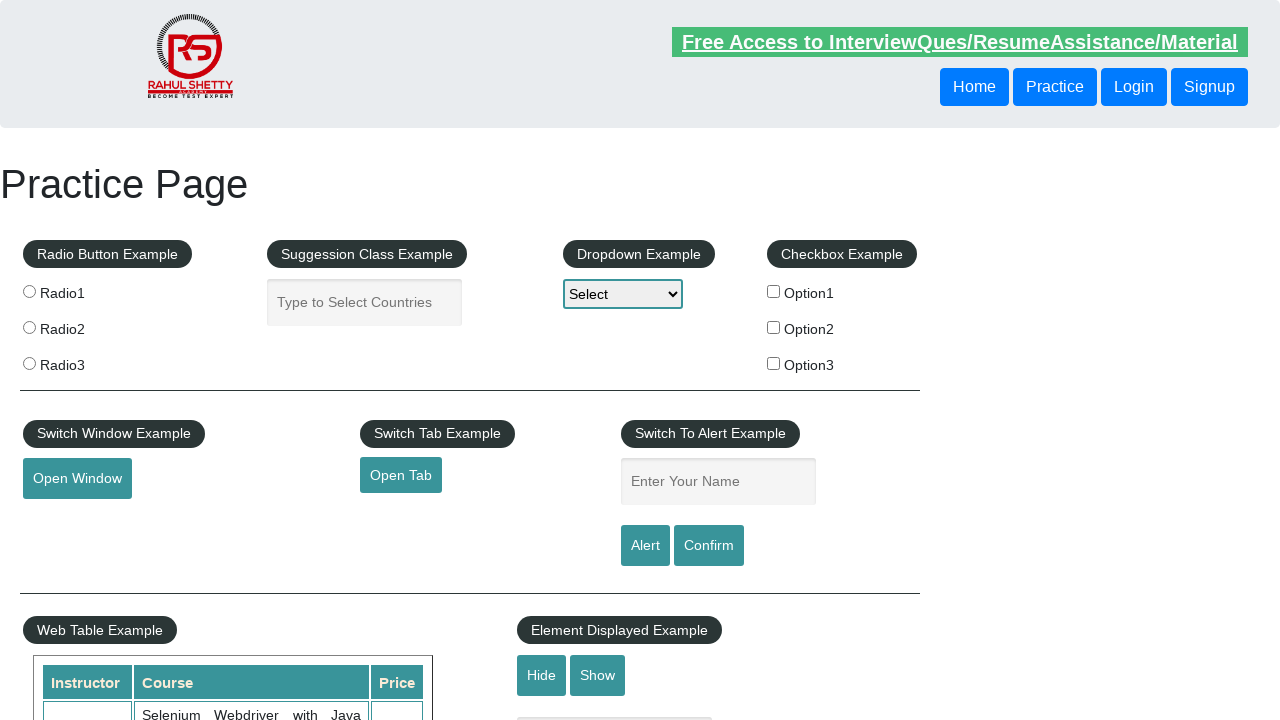

Set up dialog handler to dismiss confirmation dialog
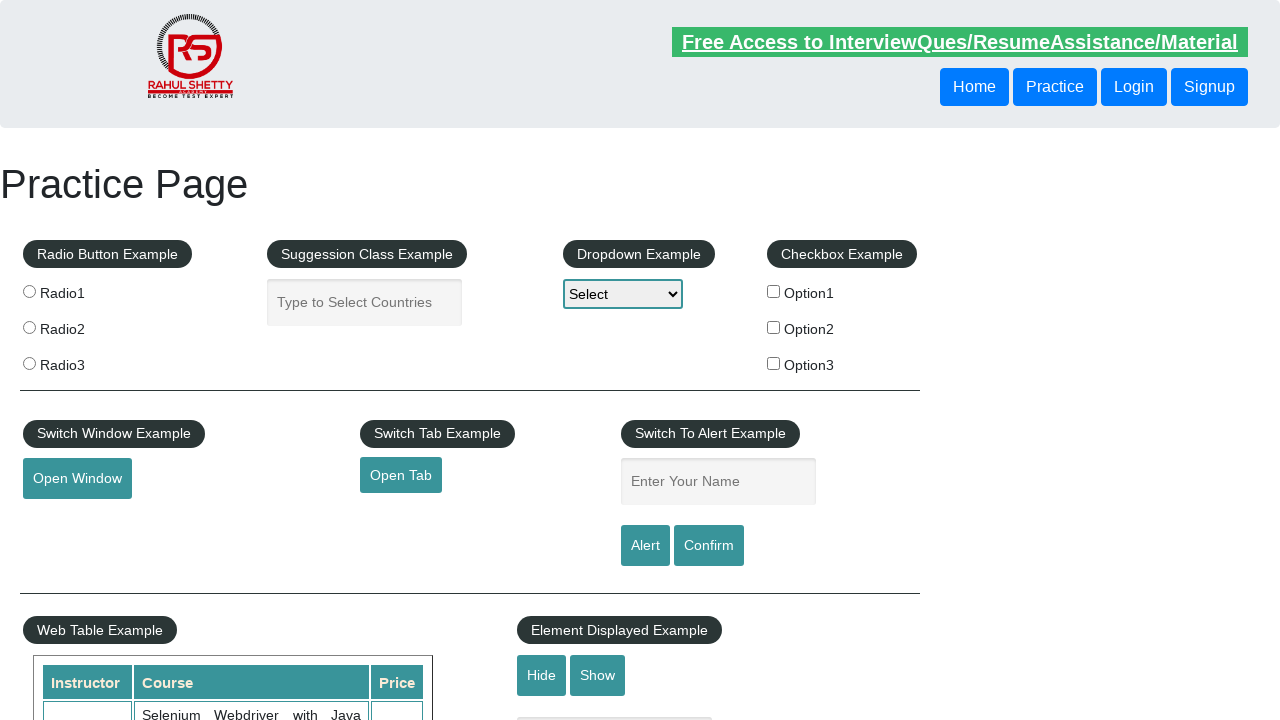

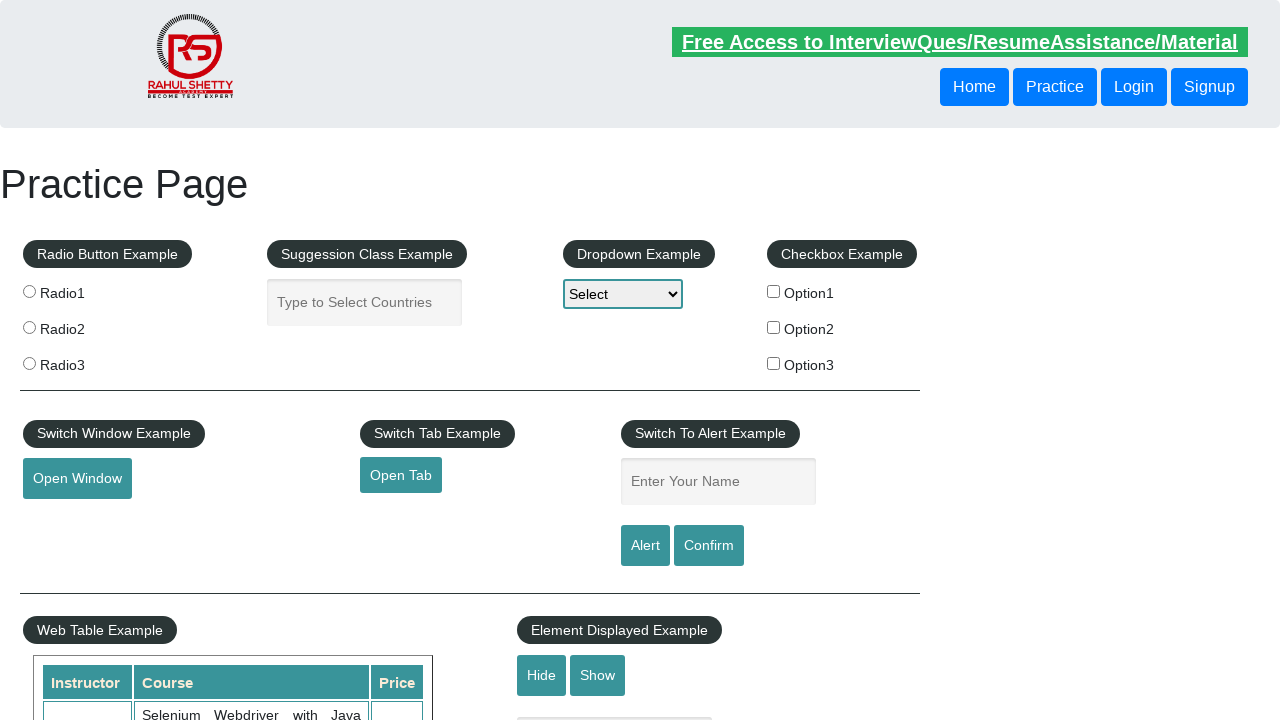